Tests basic browser navigation by starting at a practice website, then navigating to the Selenium dev website

Starting URL: http://practice.bpbonline.com/

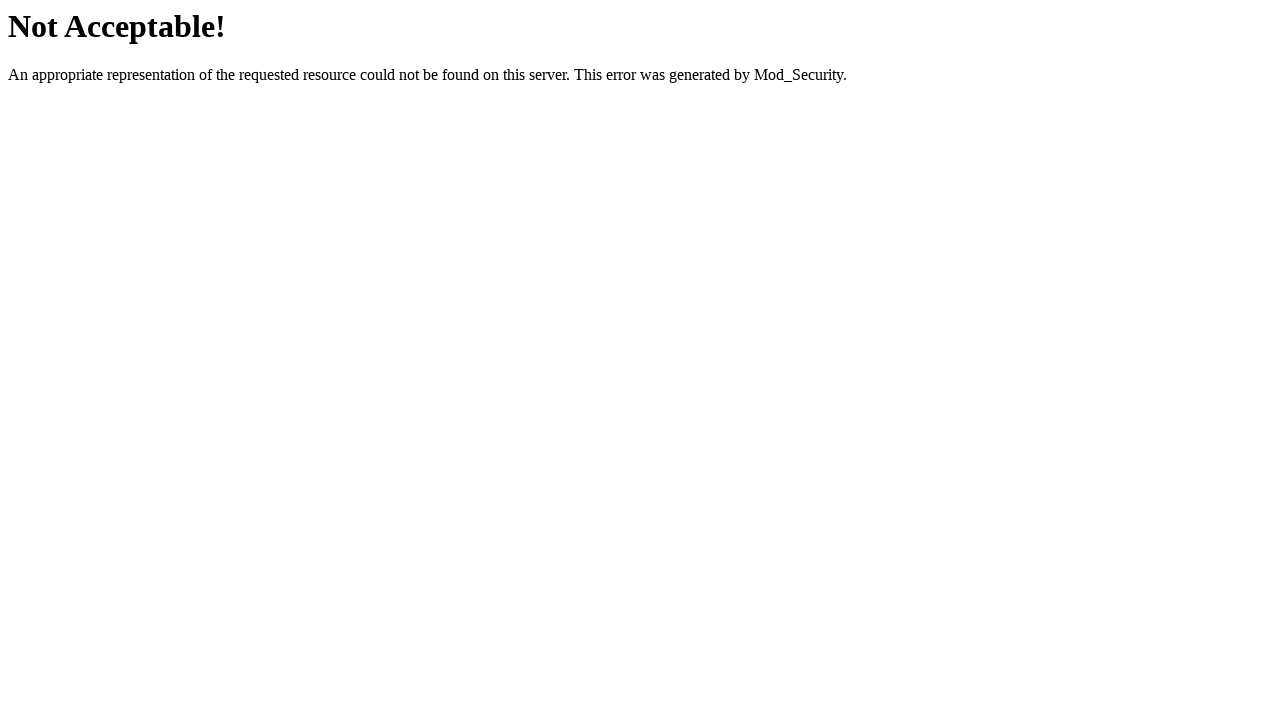

Navigated to Selenium dev website
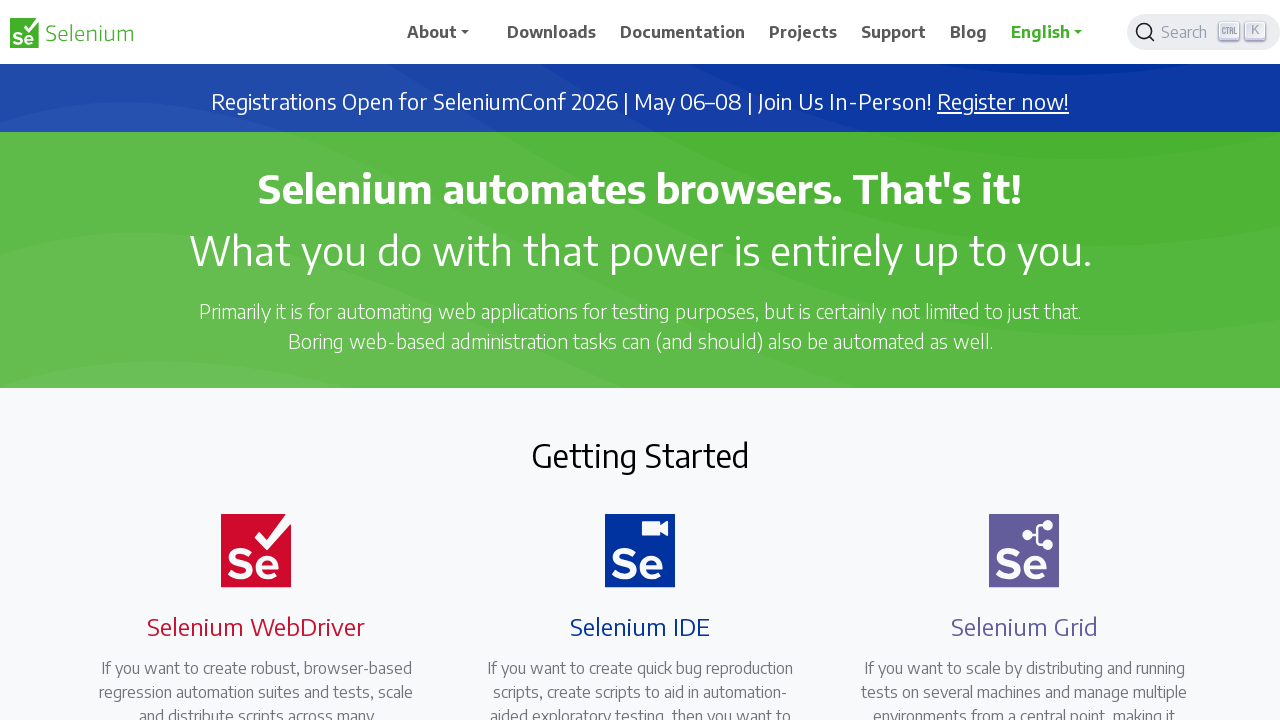

Page load completed
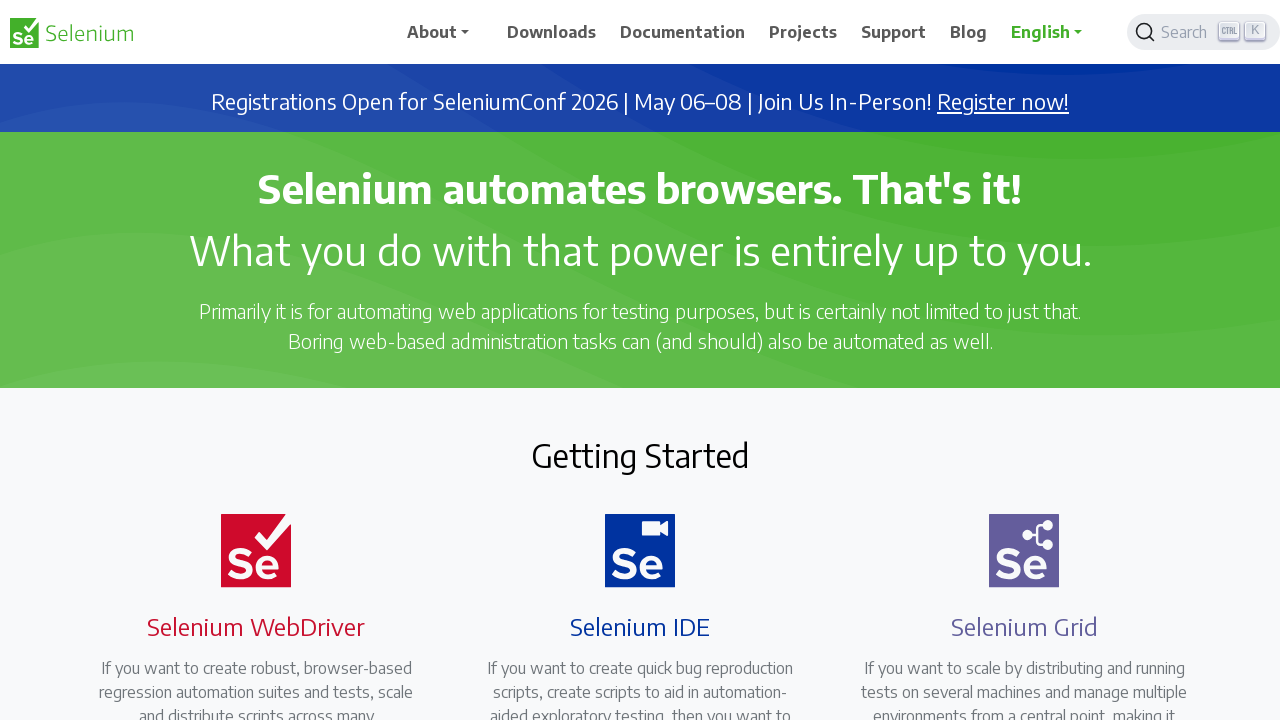

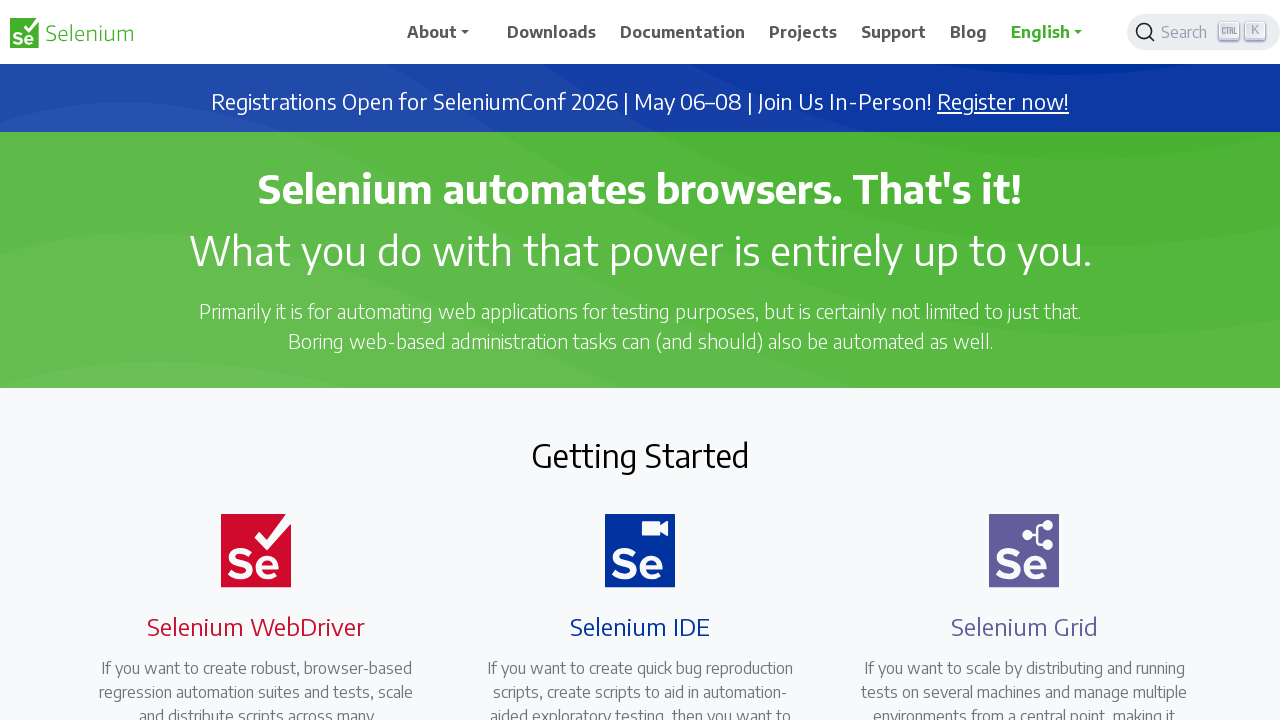